Opens the Flipkart homepage and verifies the page loads successfully by maximizing the browser window.

Starting URL: https://www.flipkart.com/

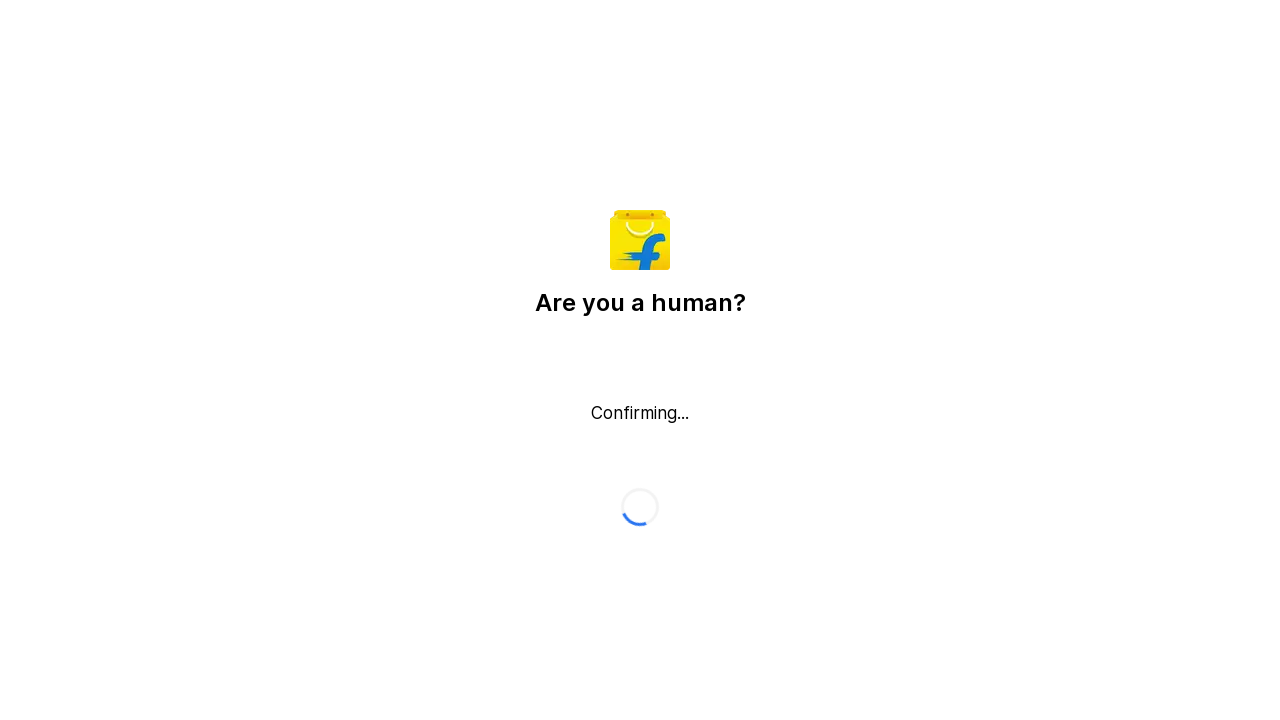

Set viewport to 1920x1080 to maximize browser window
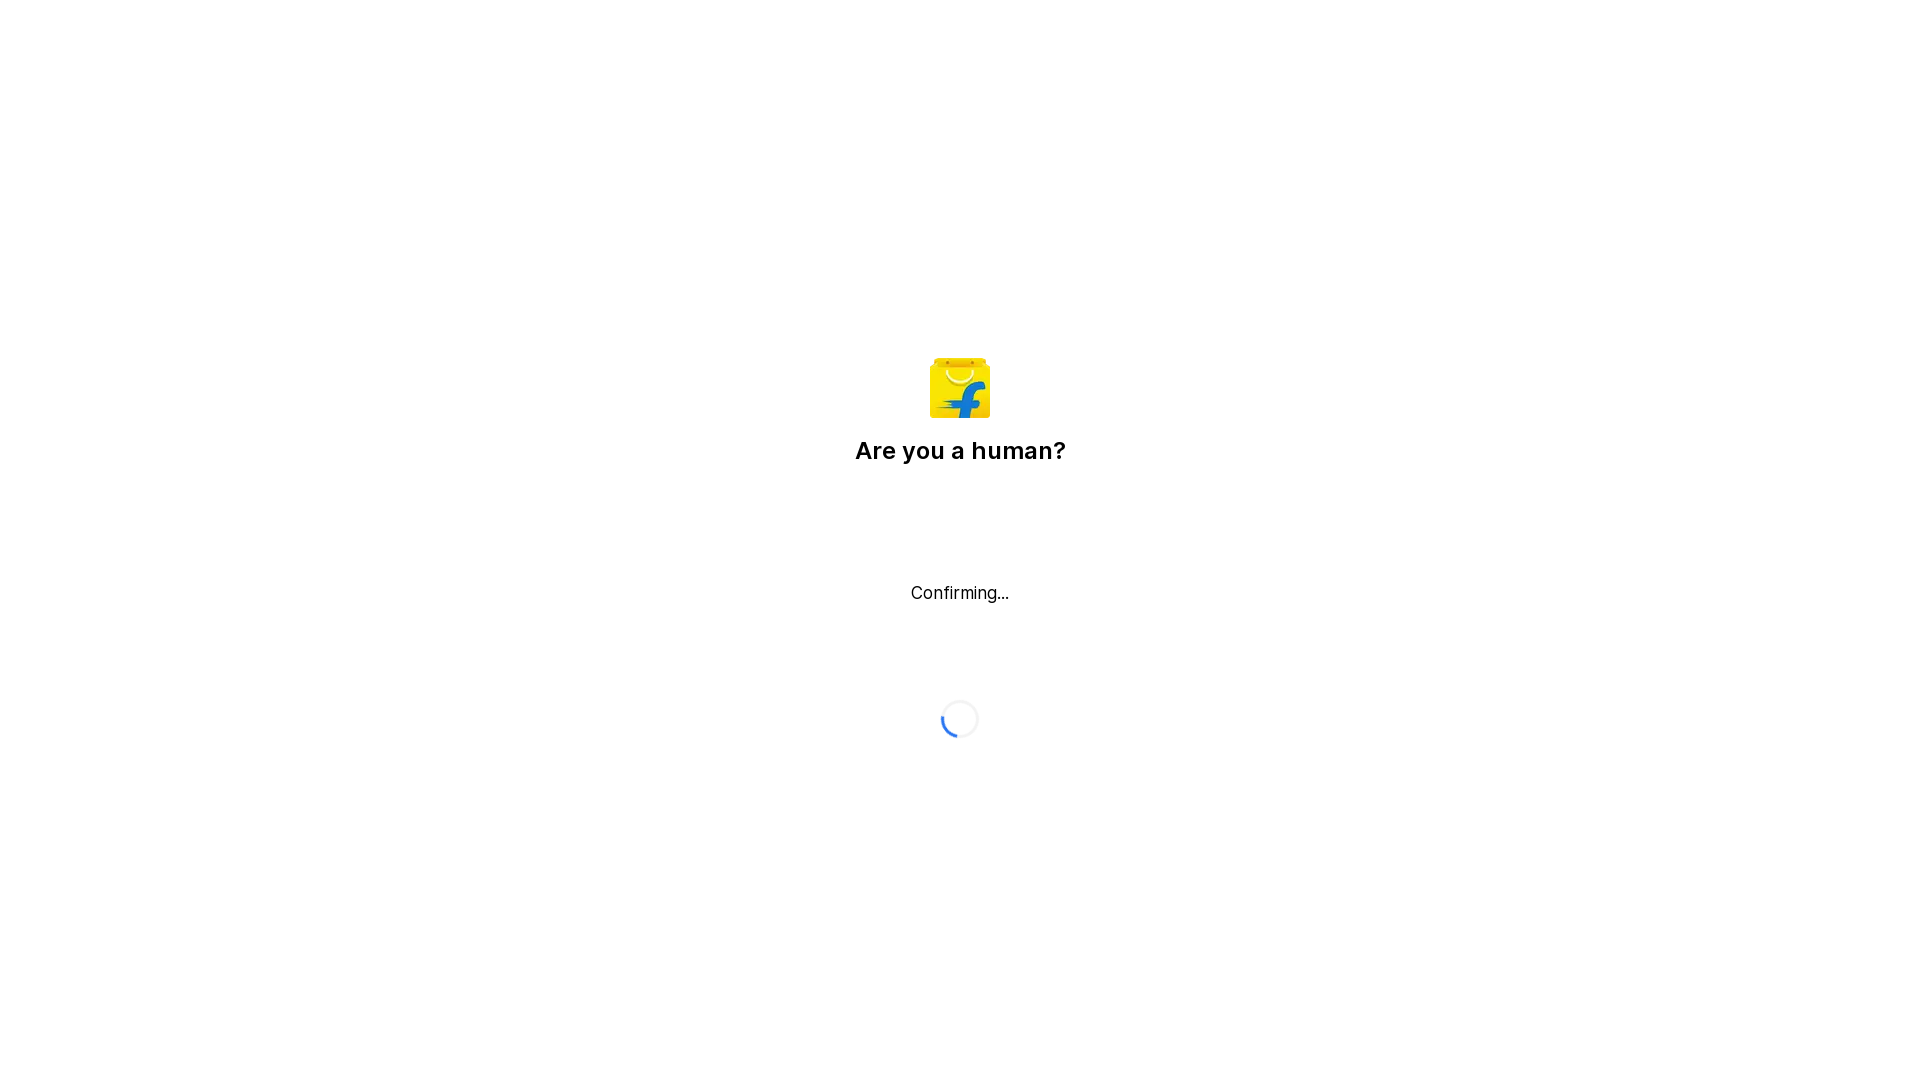

Flipkart homepage loaded successfully (domcontentloaded state reached)
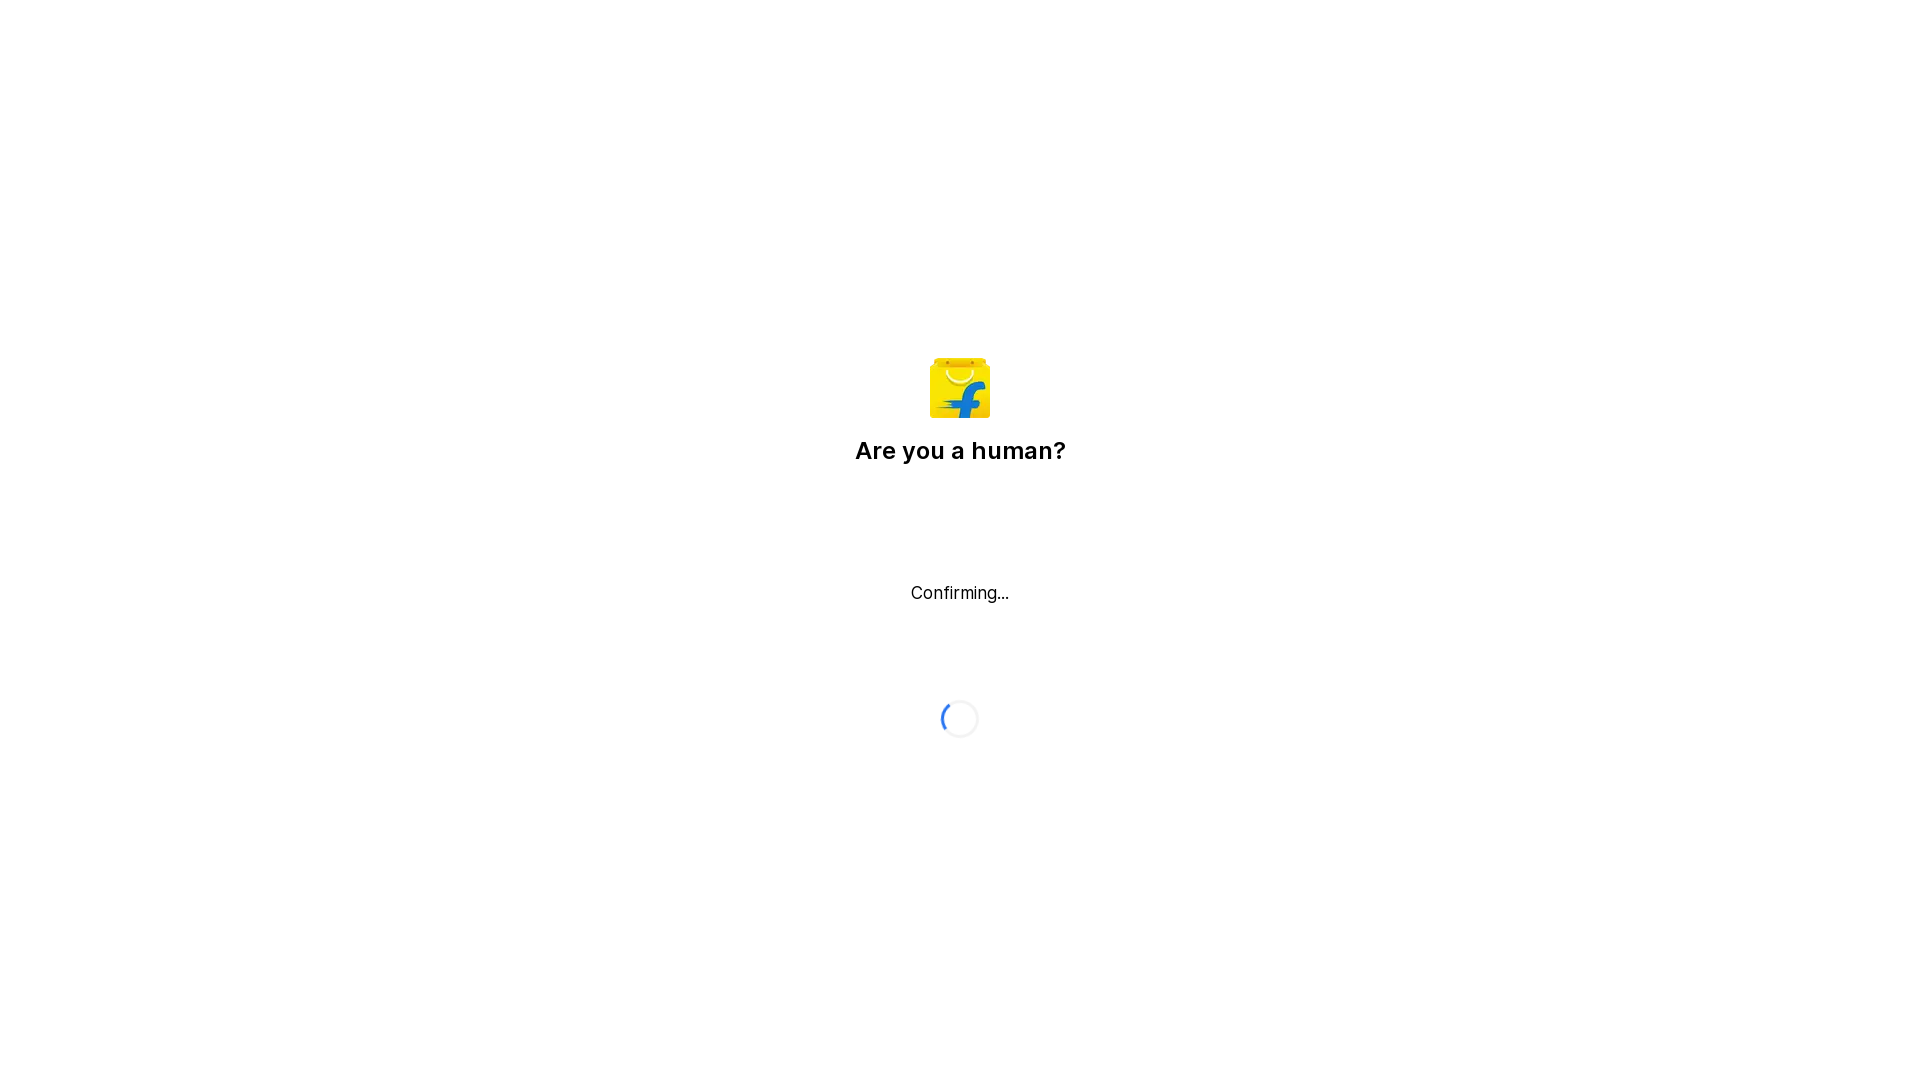

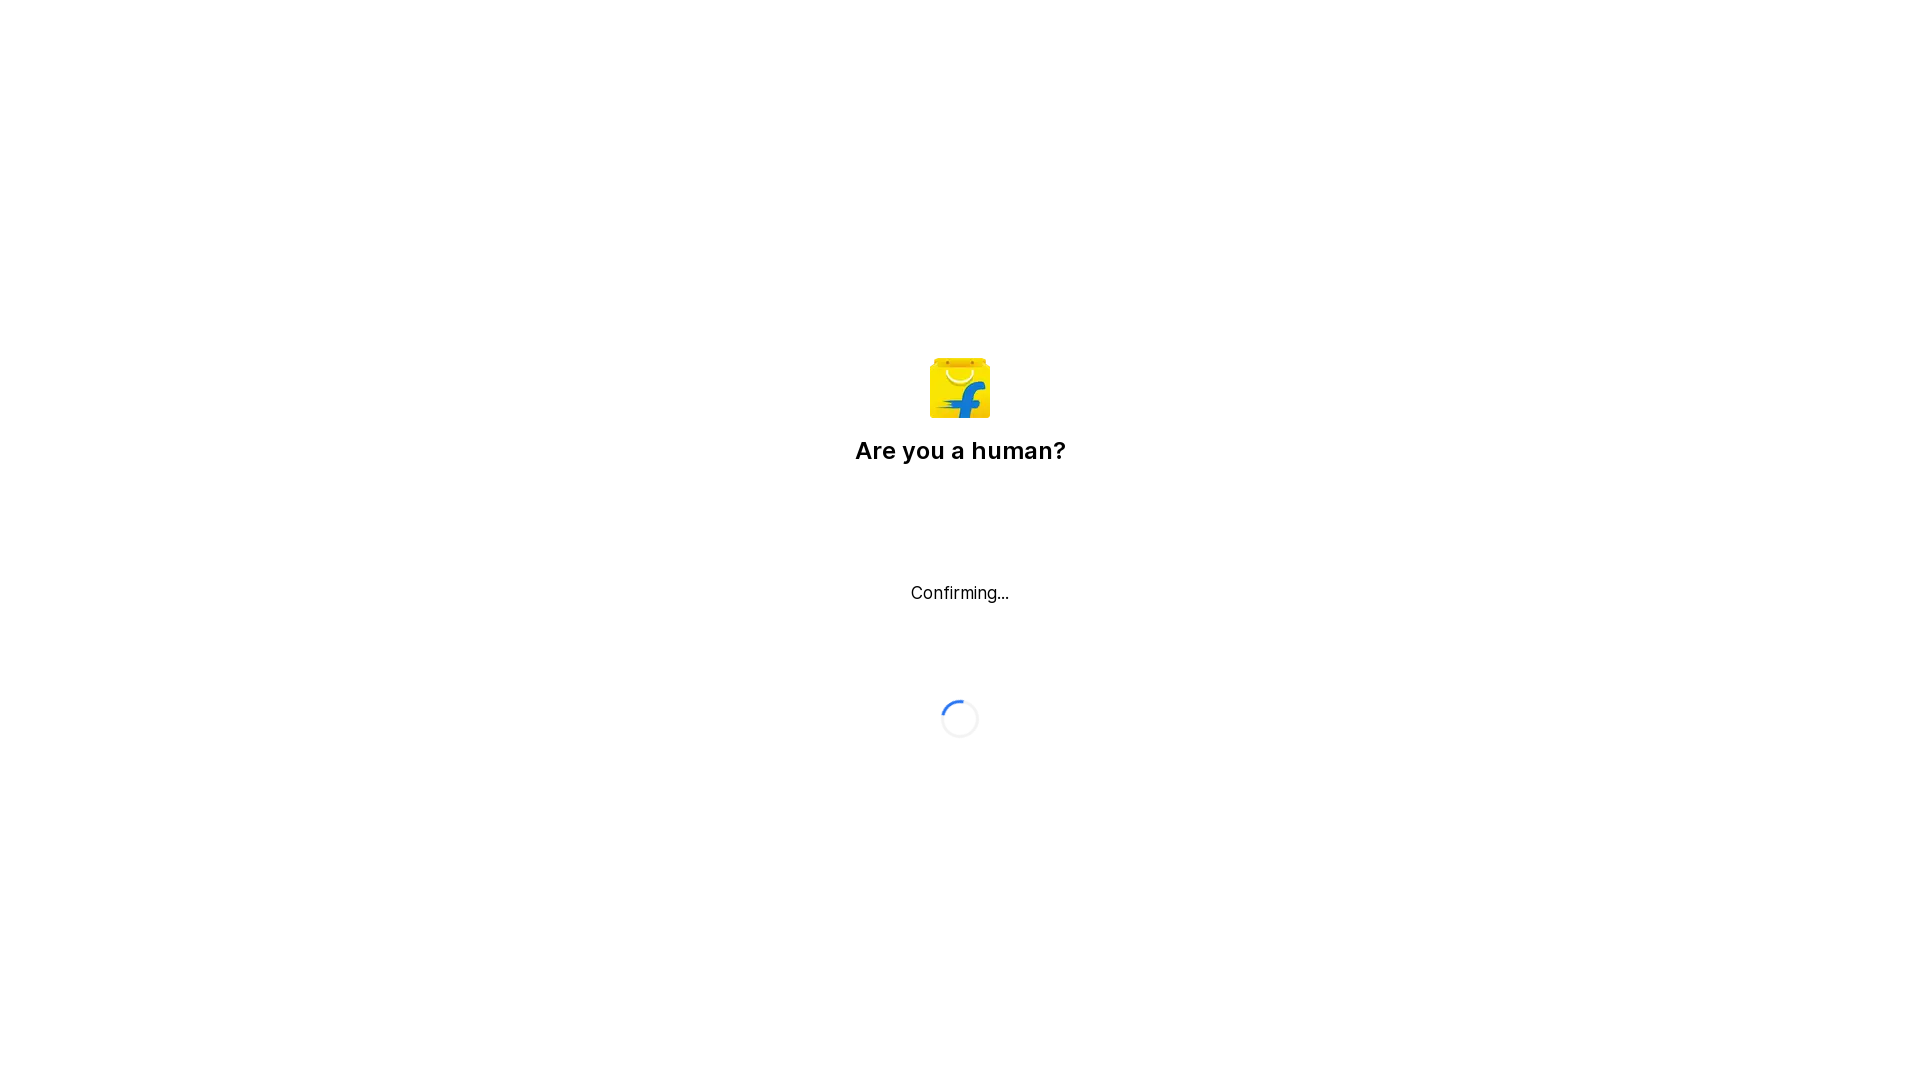